Tests dropdown selection by selecting 'India' from a country dropdown and verifying the selected value

Starting URL: https://letcode.in/dropdowns

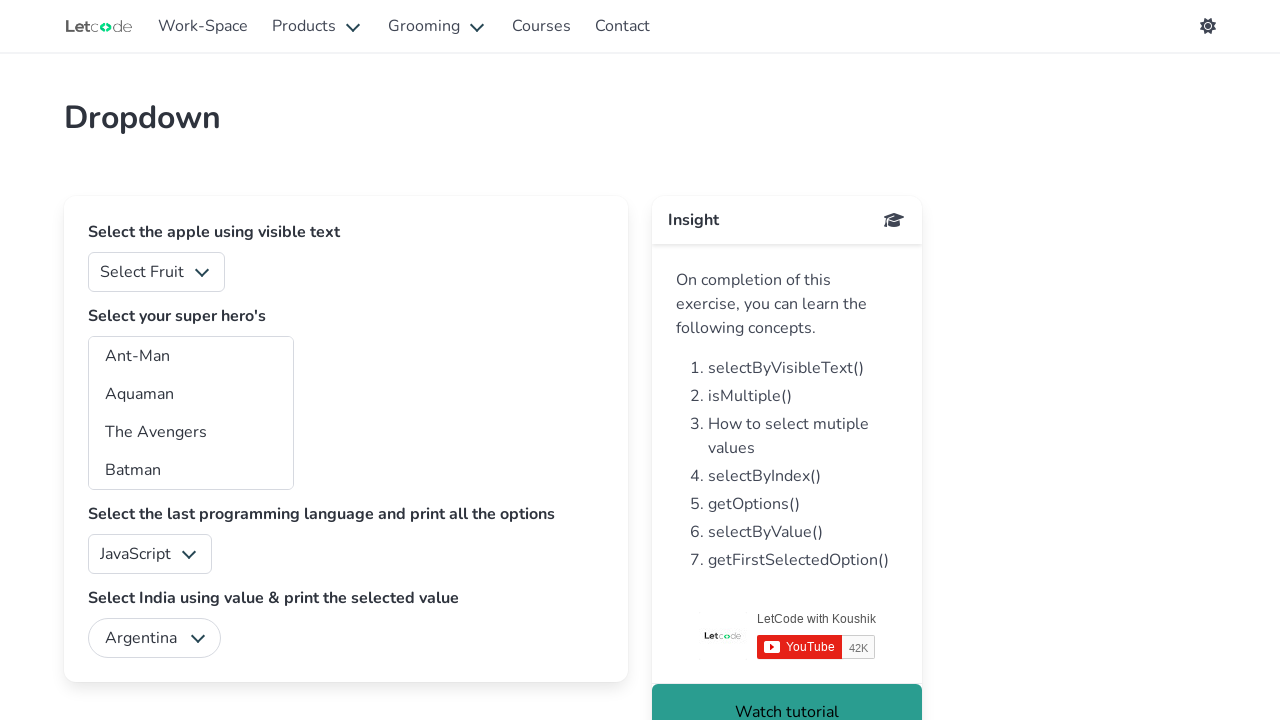

Navigated to the dropdowns test page
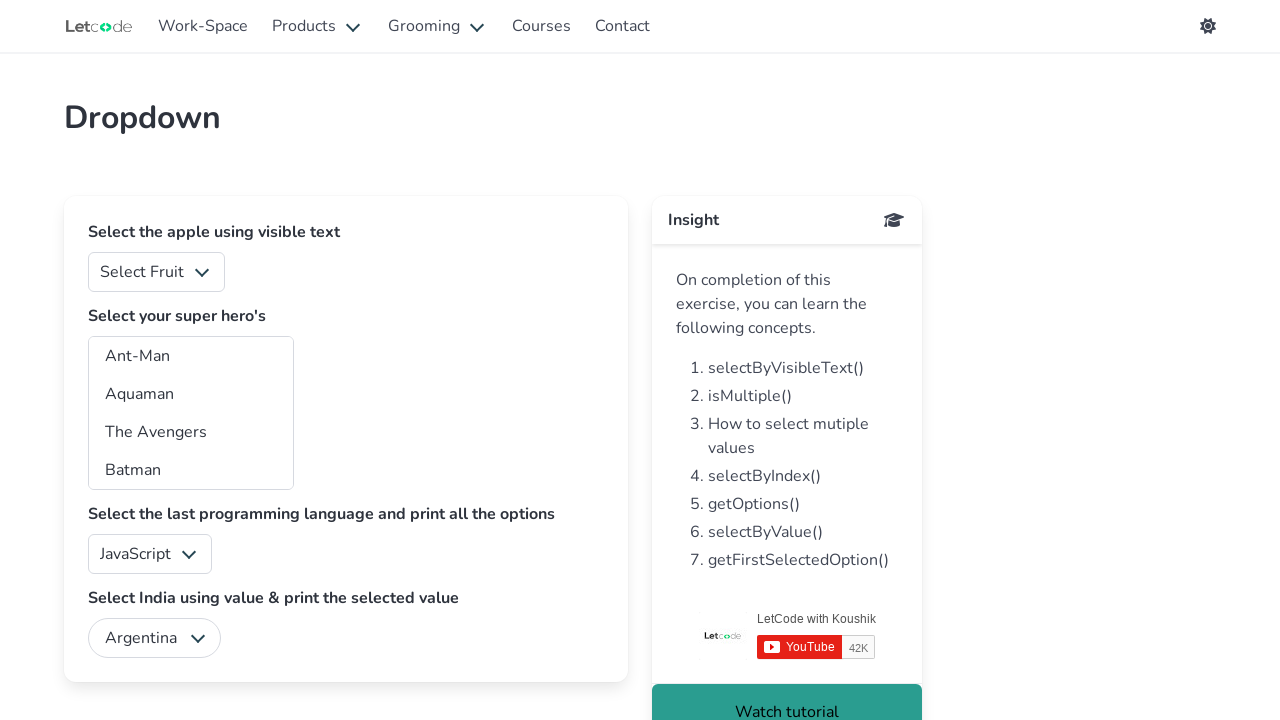

Selected 'India' from the country dropdown on #country
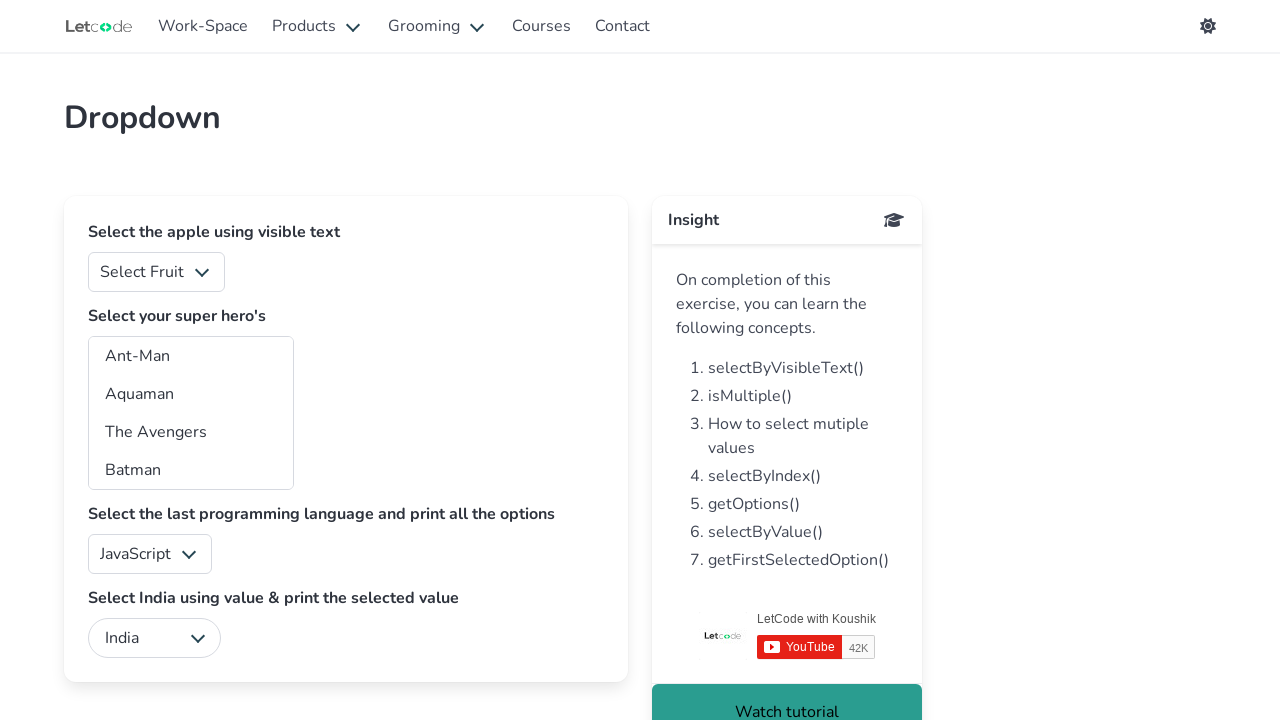

Retrieved the selected value from the dropdown
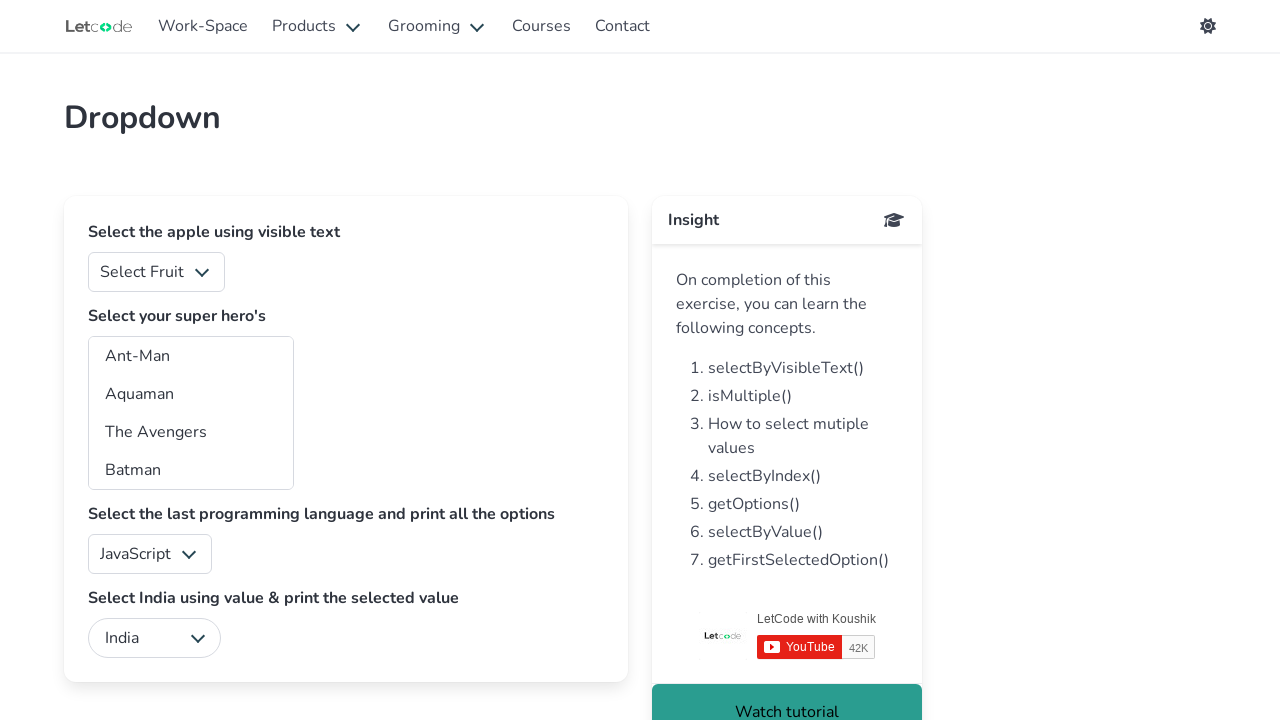

Verified that 'India' is the selected value in the dropdown
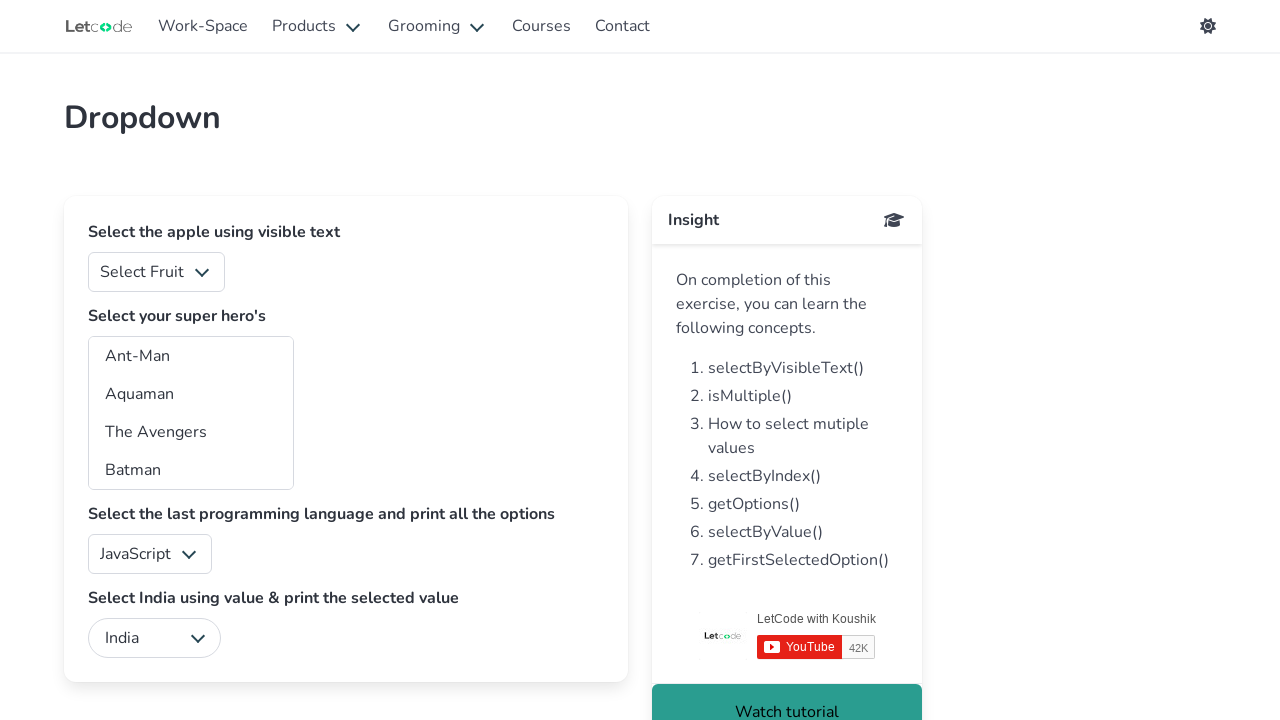

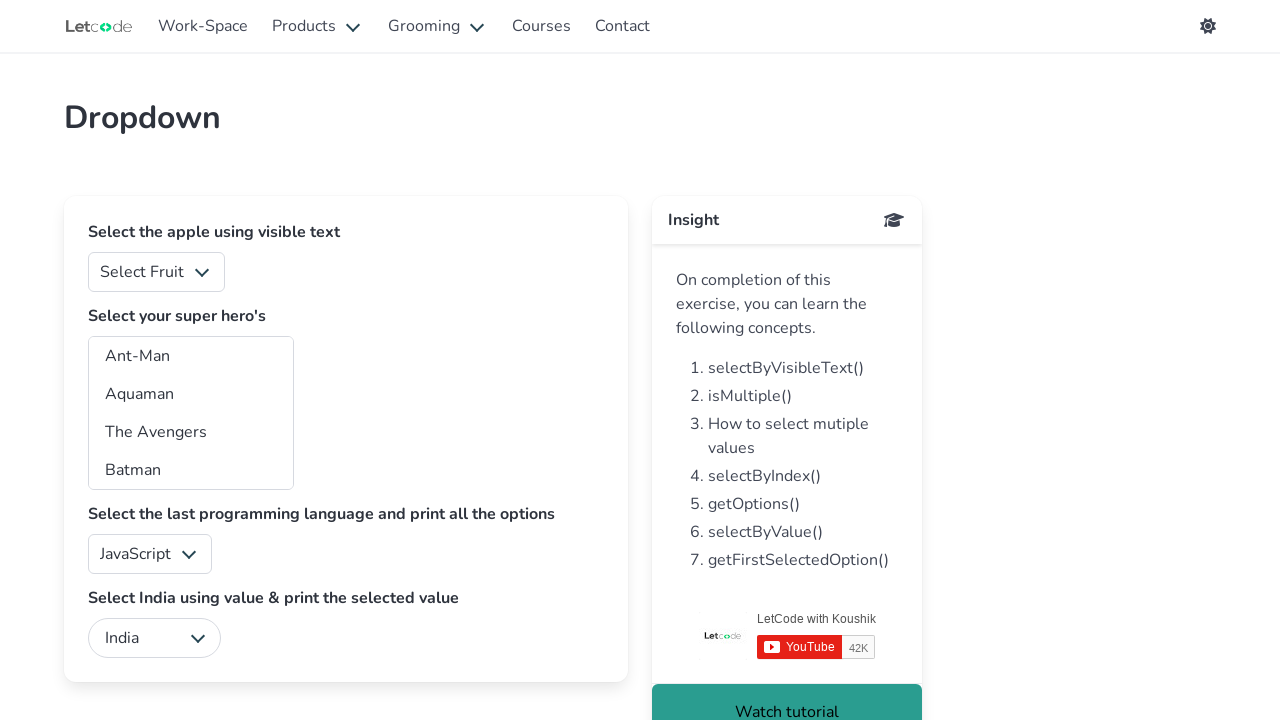